Tests page scrolling functionality and validates that a fixed header table's total amount equals the sum of individual row values in the 4th column.

Starting URL: https://rahulshettyacademy.com/AutomationPractice/

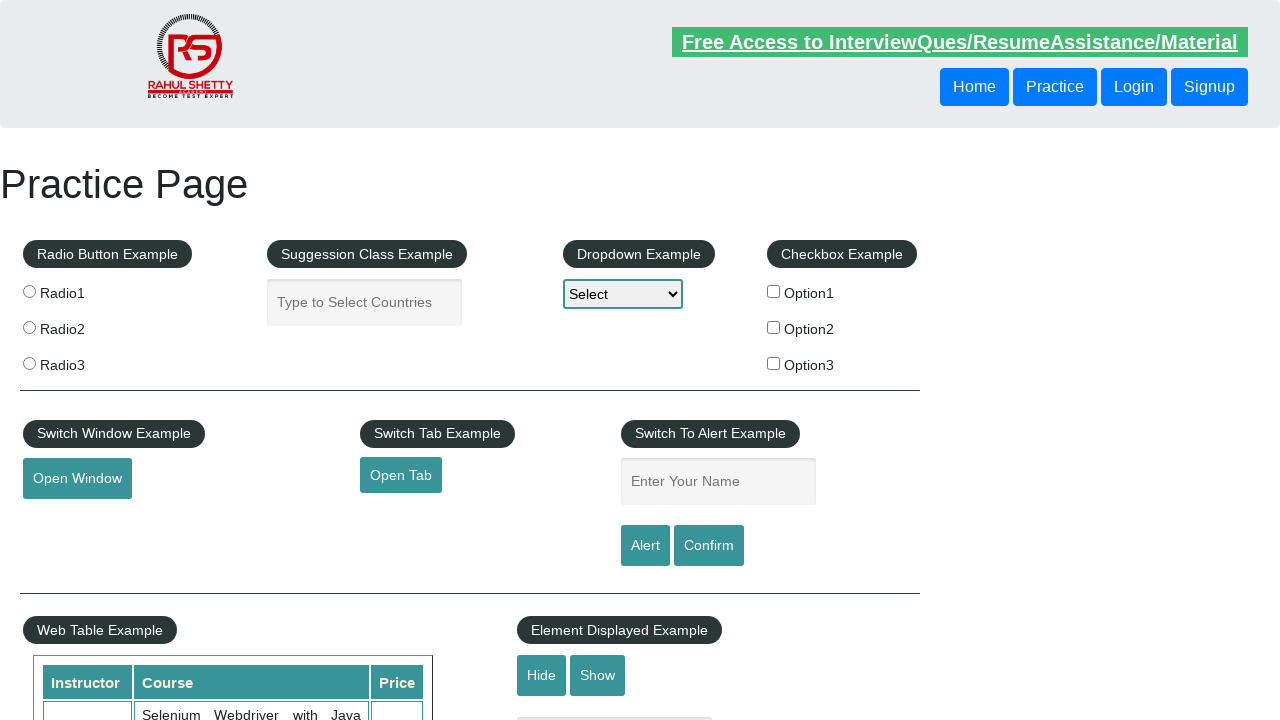

Scrolled page down by 500 pixels
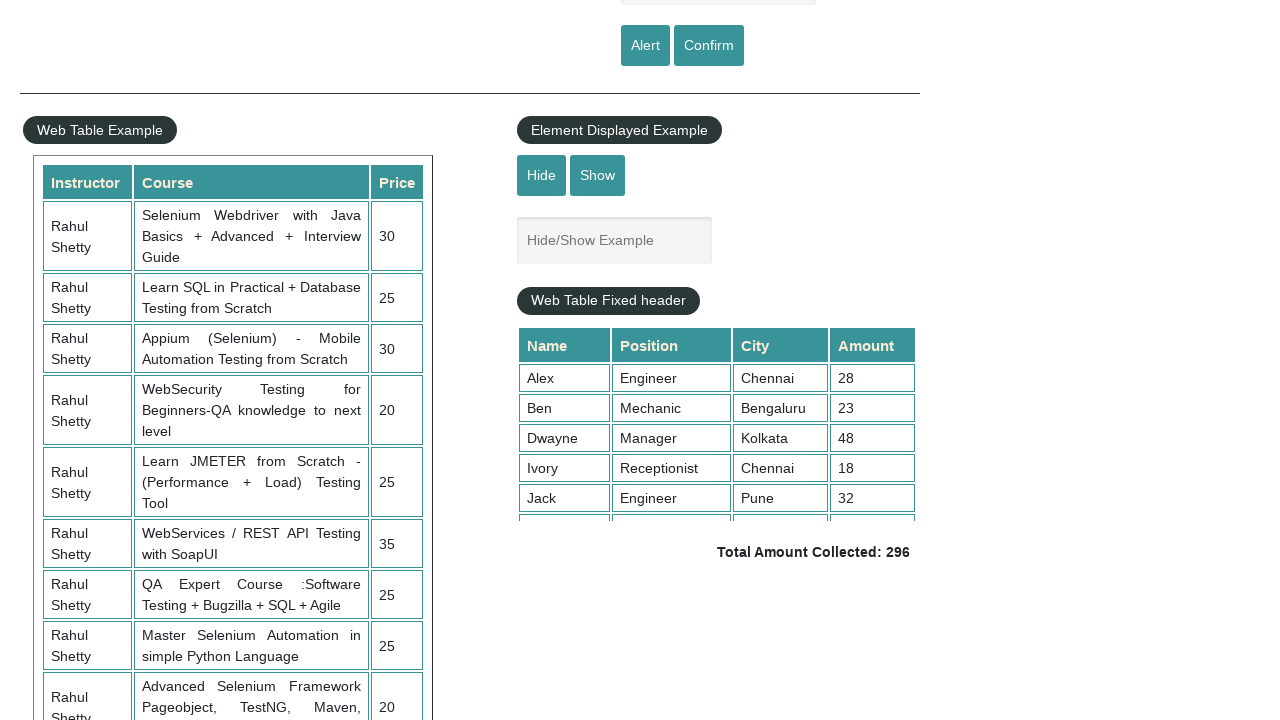

Waited 1 second for scroll to complete
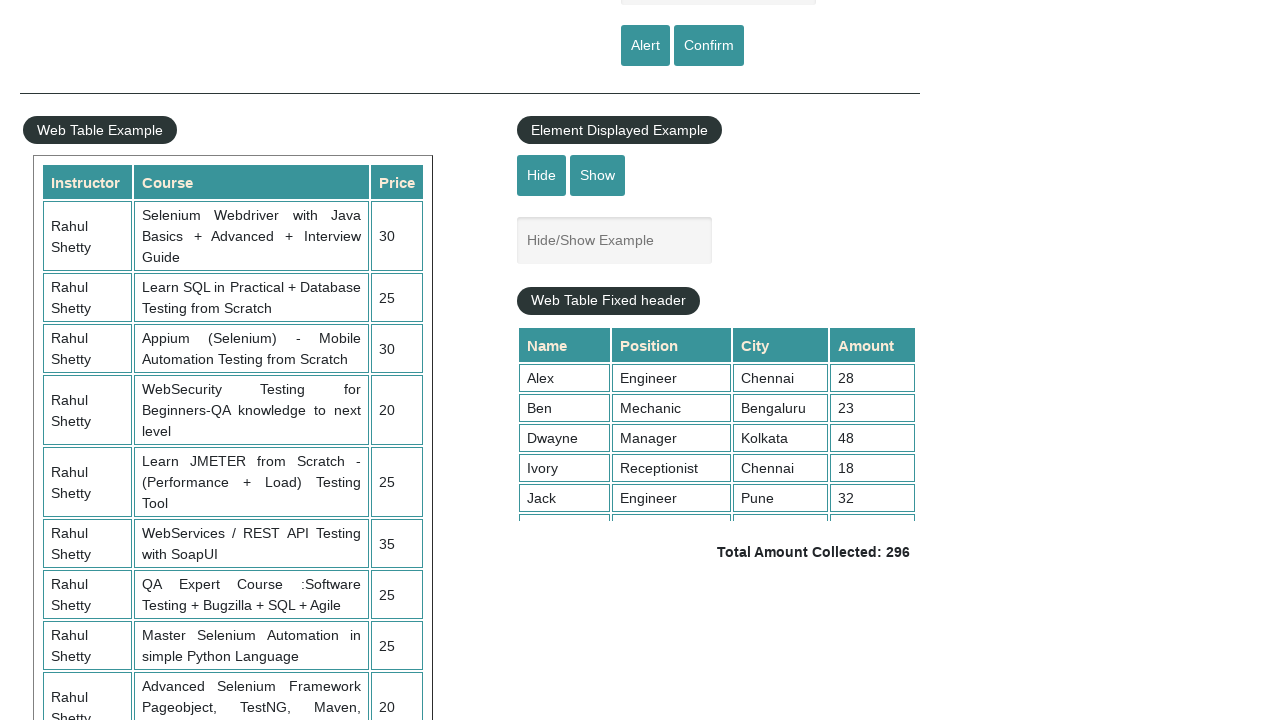

Scrolled fixed header table container by 400 pixels
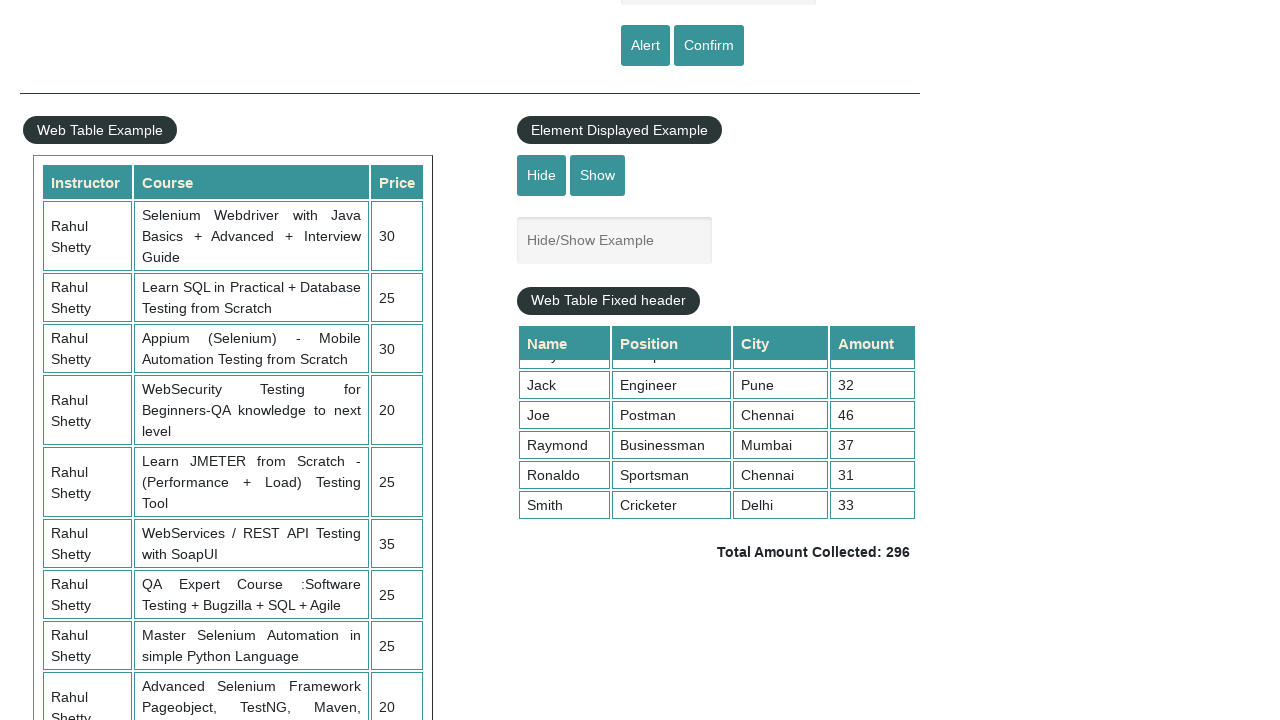

Waited 1 second for table scroll to complete
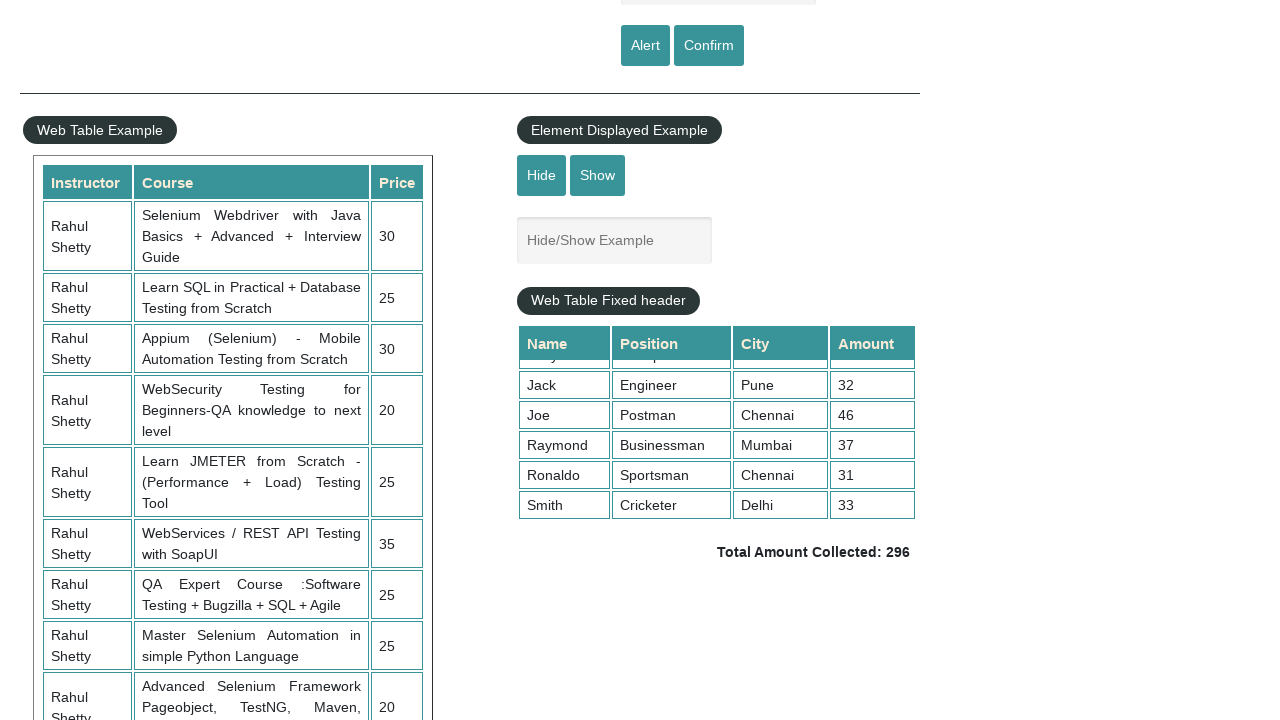

Retrieved all values from 4th column of table
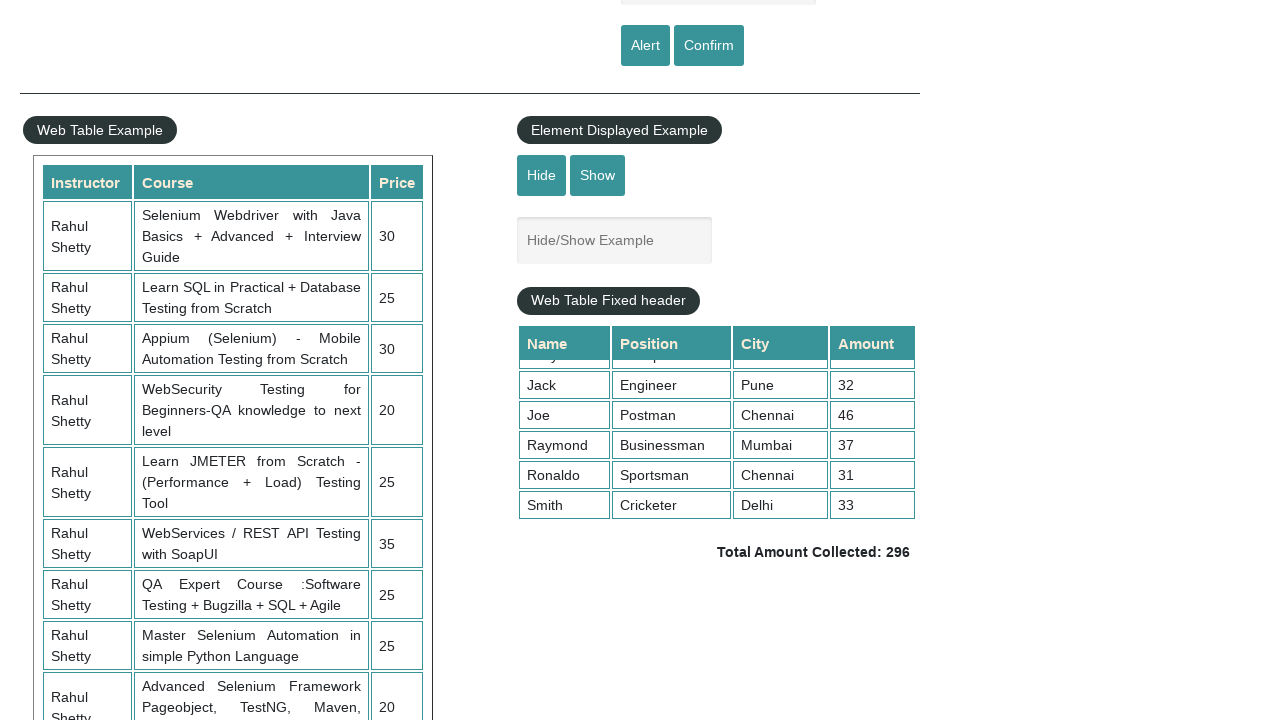

Calculated sum of all row values in 4th column: 296
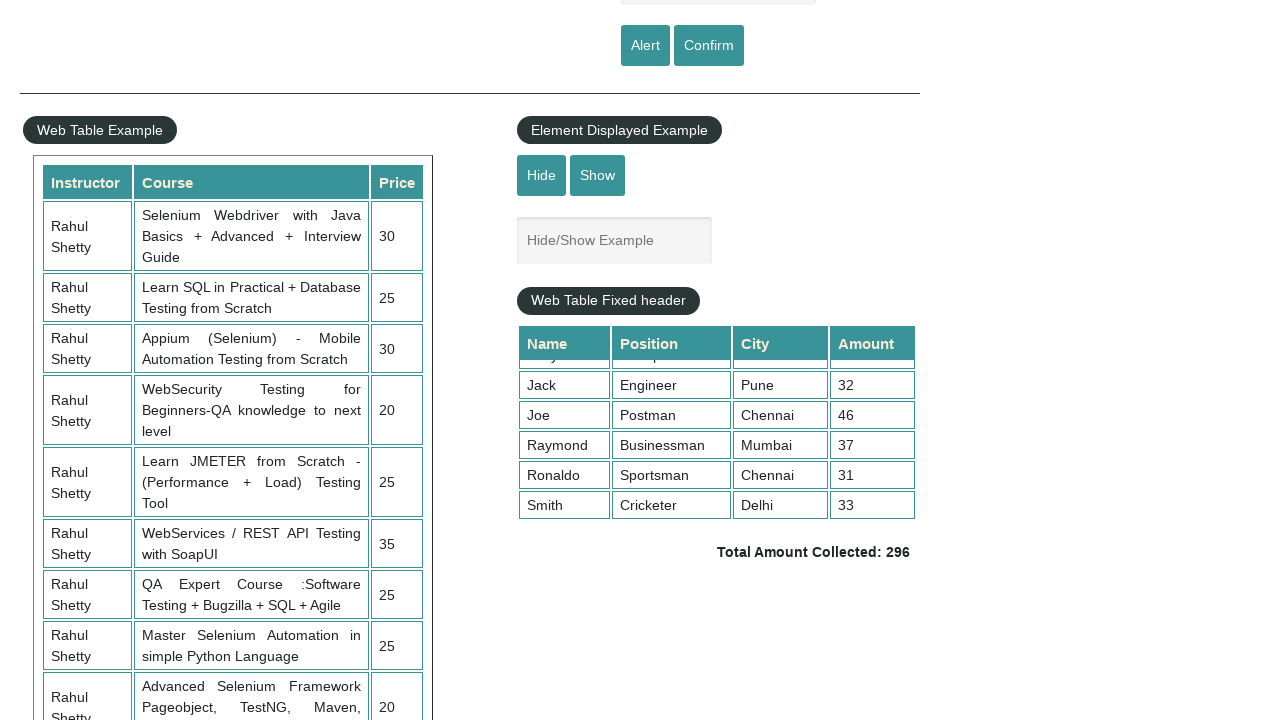

Retrieved displayed total amount from page
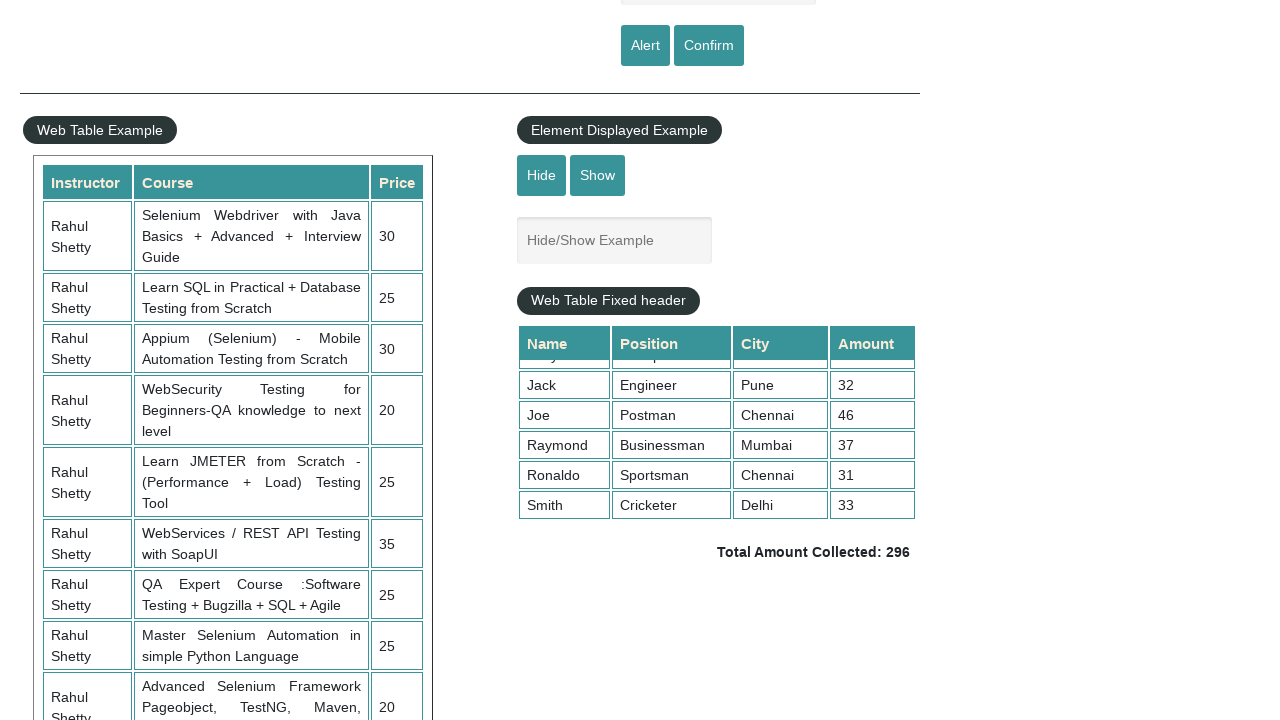

Parsed total amount from display: 296
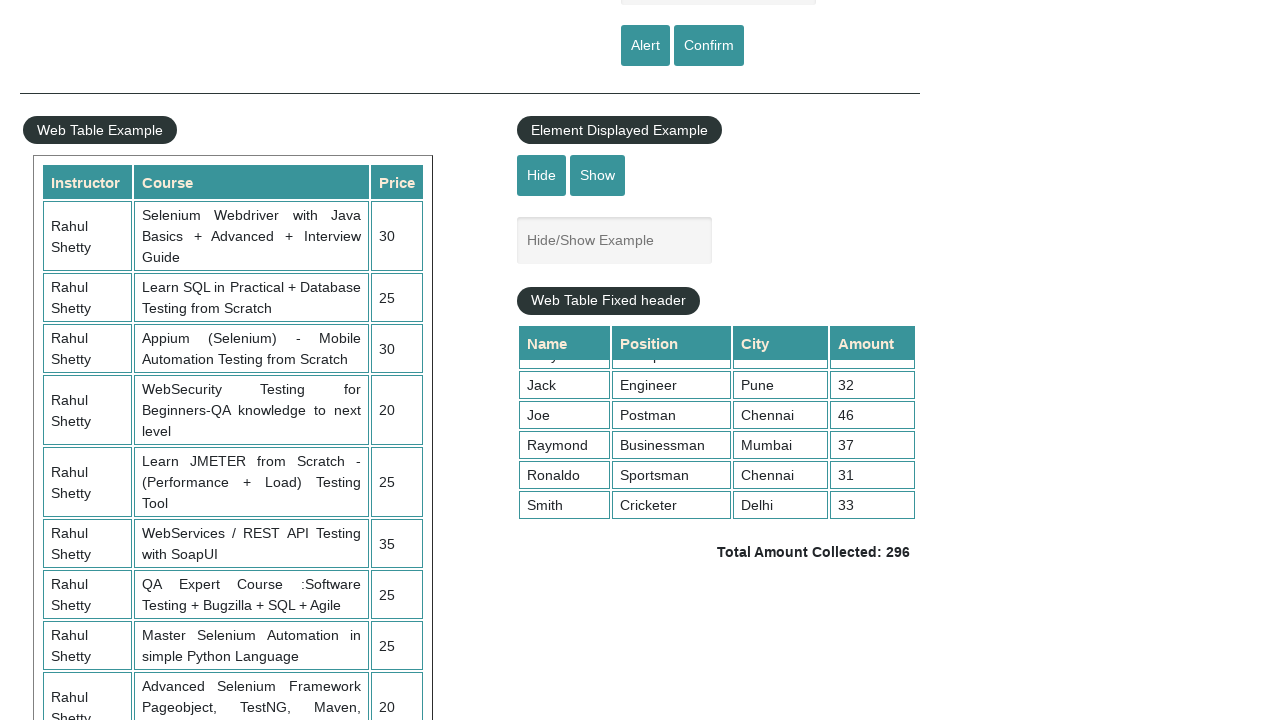

Verified total amount 296 matches sum of individual values 296
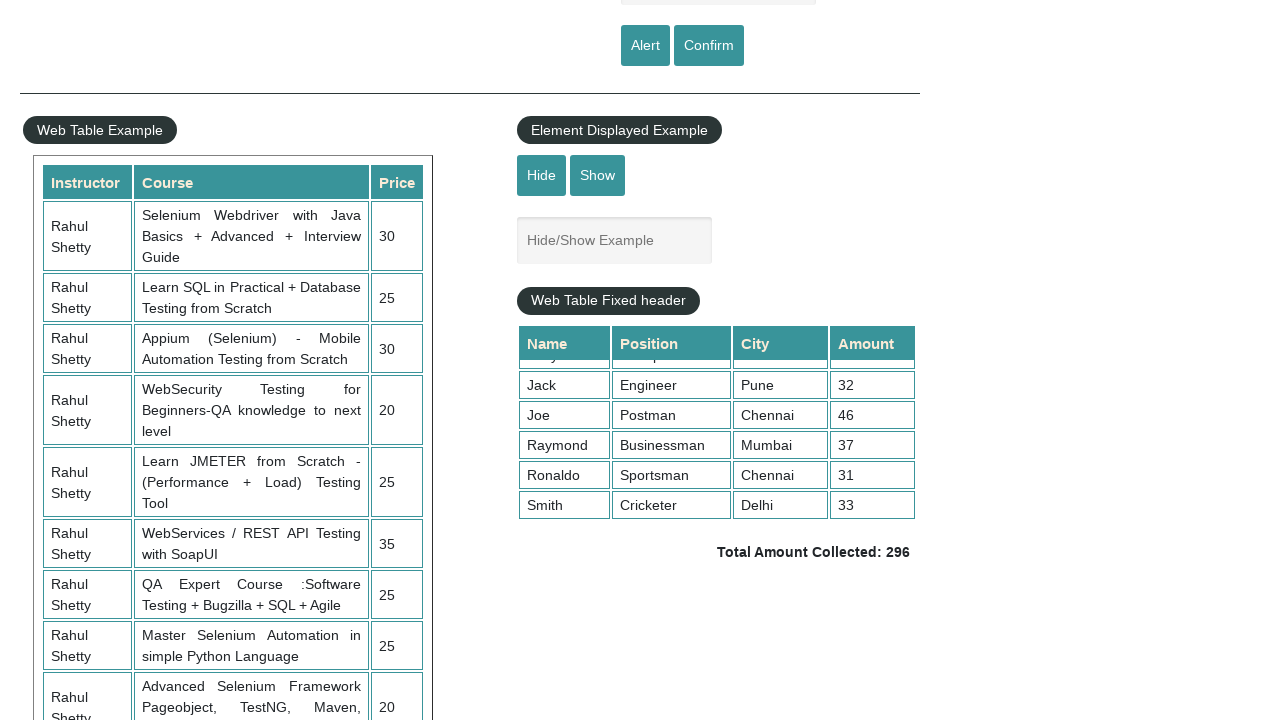

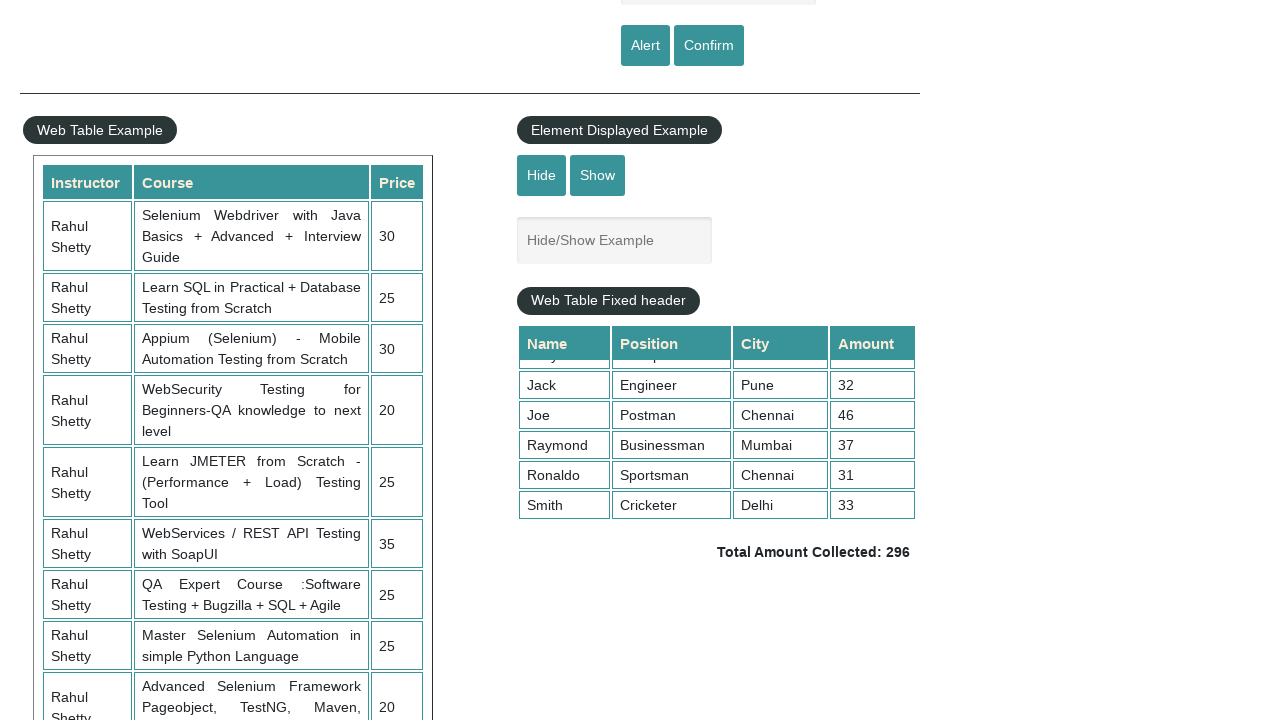